Tests double-click functionality by double-clicking a button and verifying the success message appears

Starting URL: https://demoqa.com/buttons

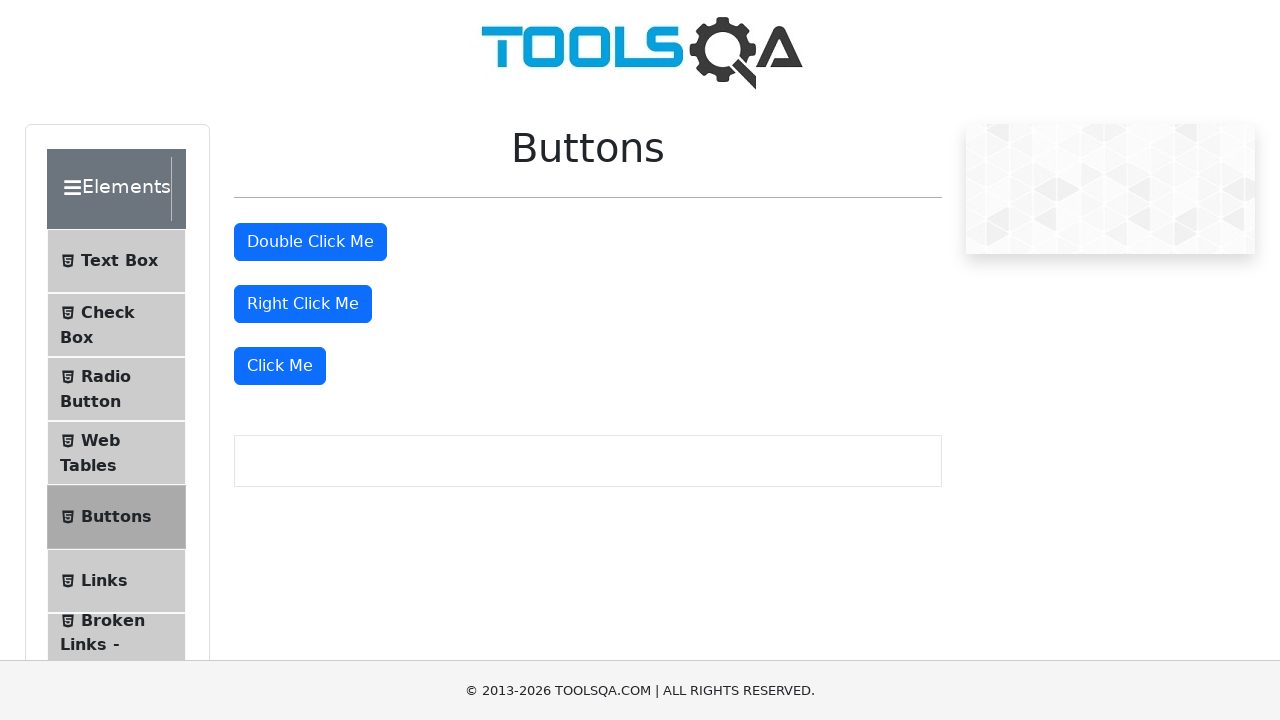

Double-clicked the button to trigger double-click functionality at (310, 242) on #doubleClickBtn
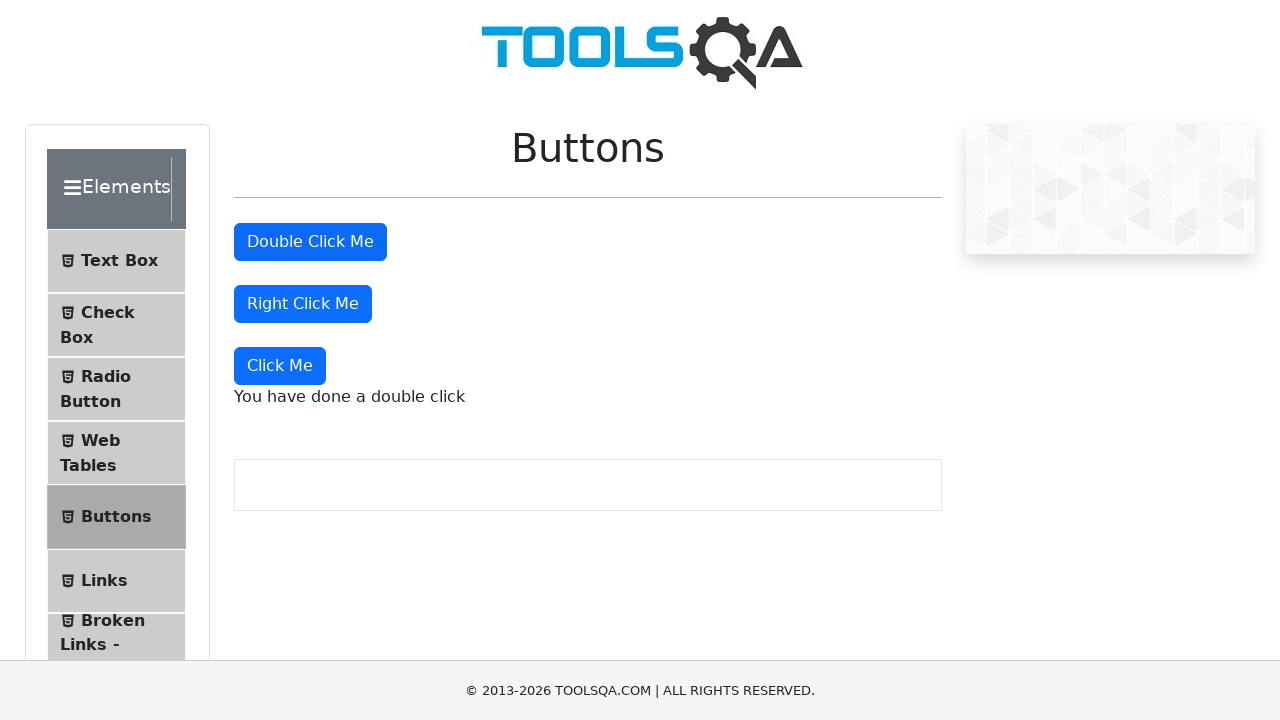

Success message appeared after double-click
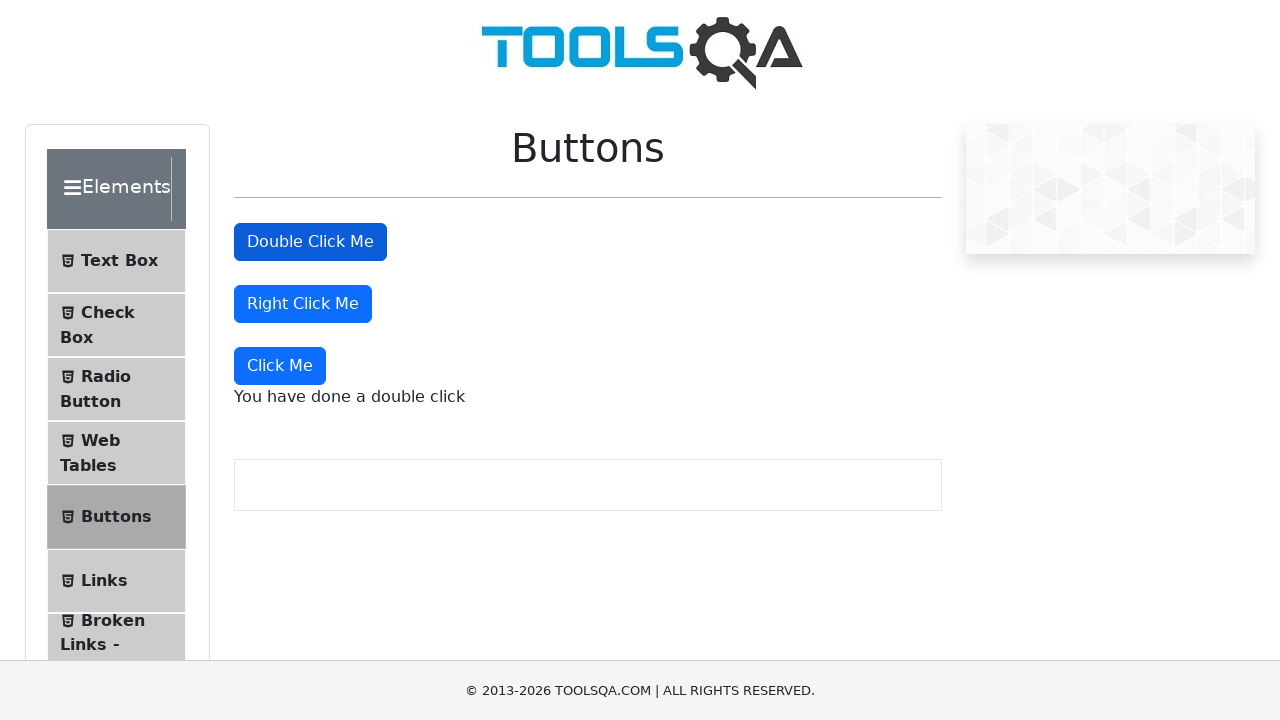

Retrieved success message text content
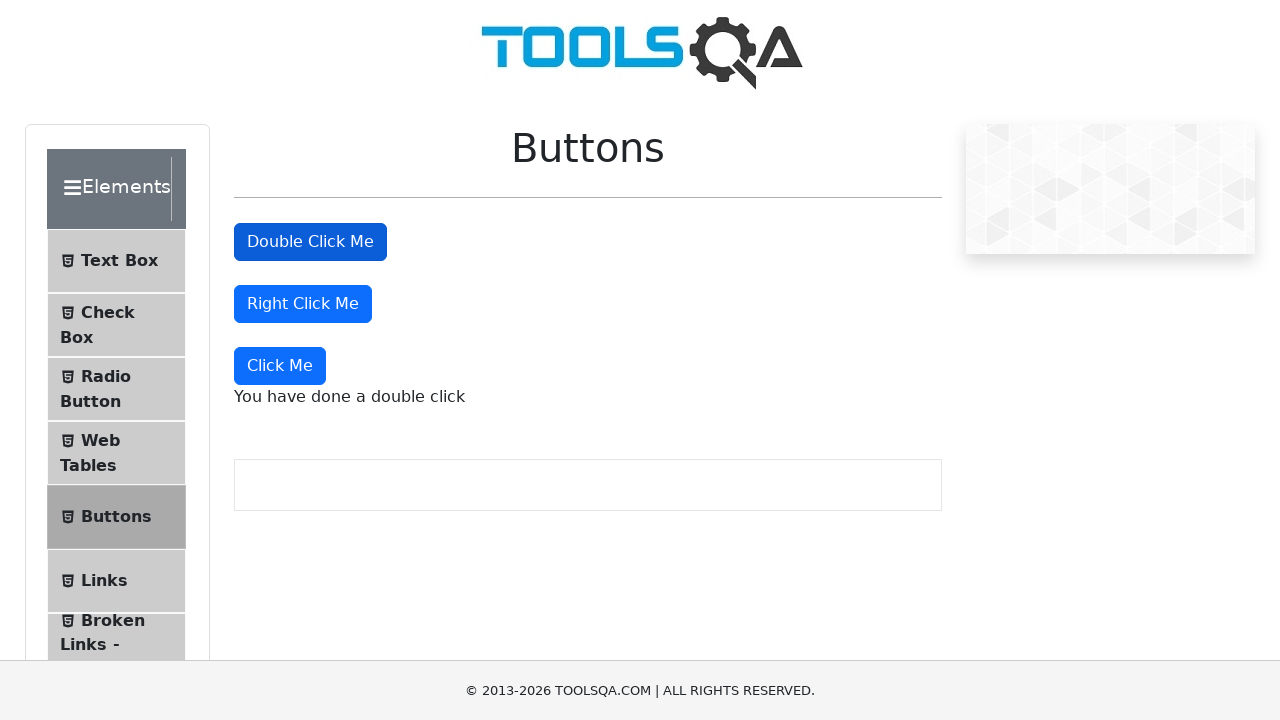

Verified success message displays 'You have done a double click'
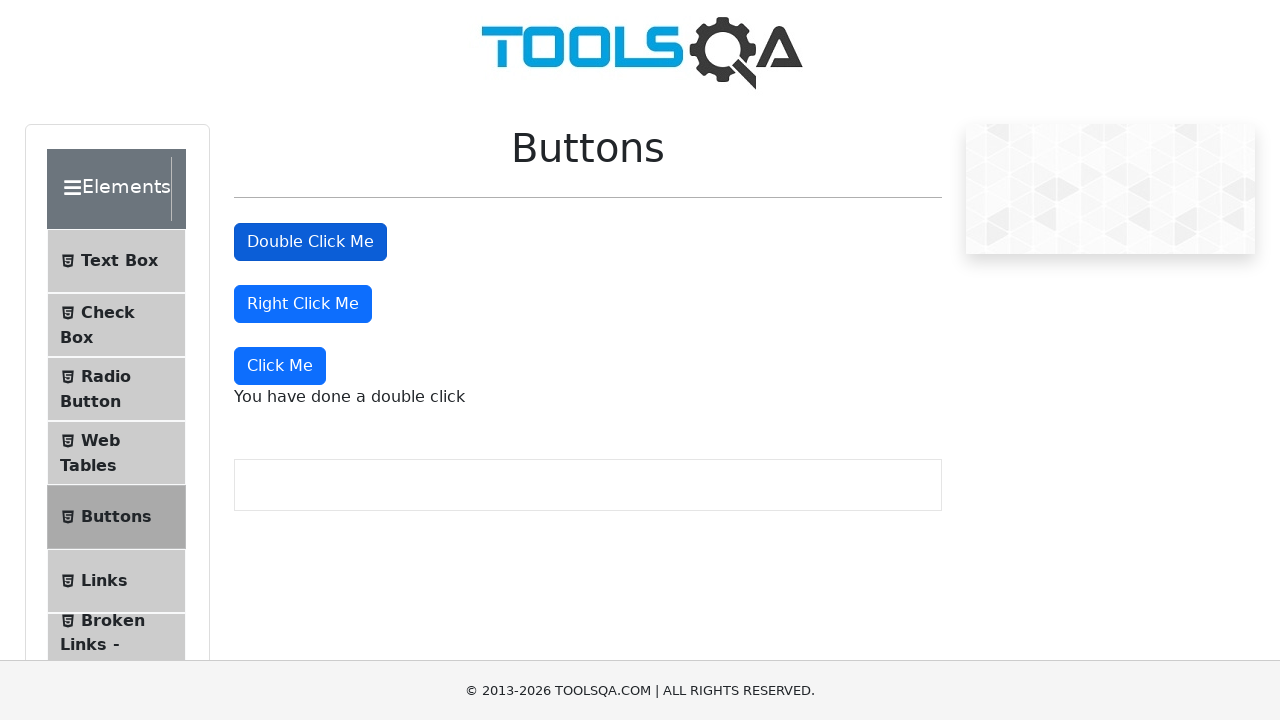

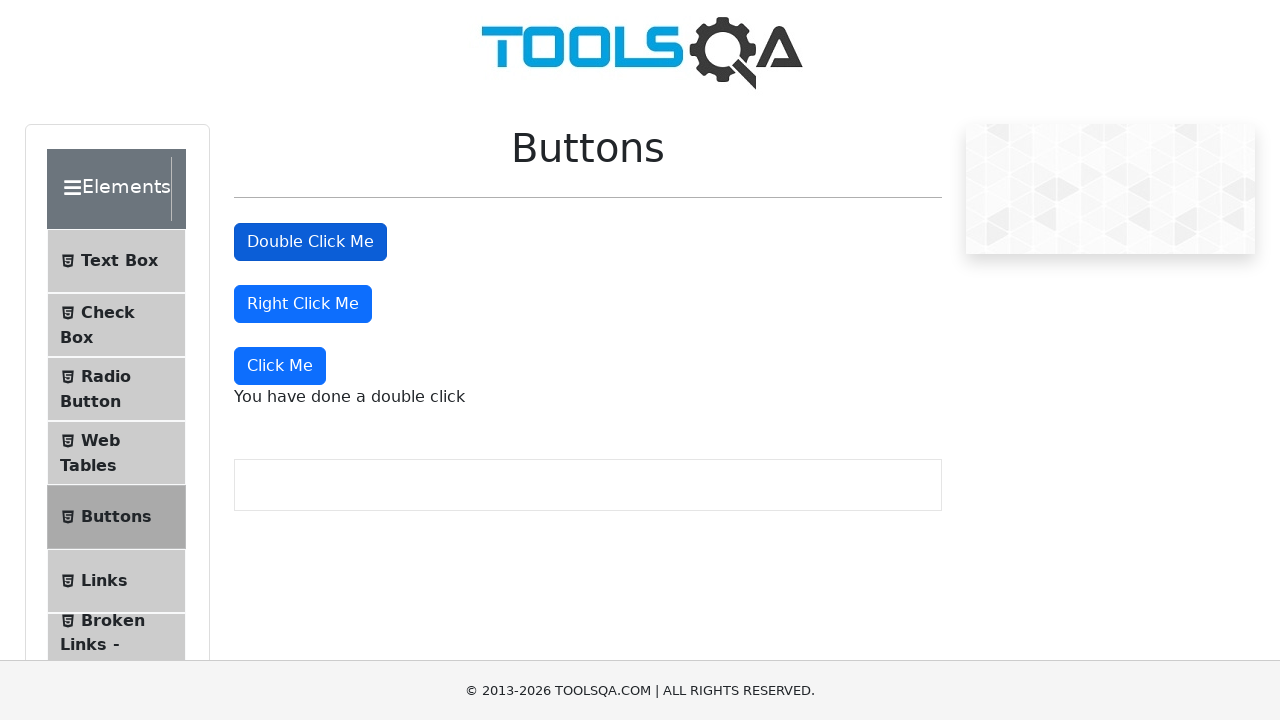